Tests drag-and-drop sortable functionality by moving the 6th item to the 3rd position in a sortable list

Starting URL: https://jqueryui.com/sortable/

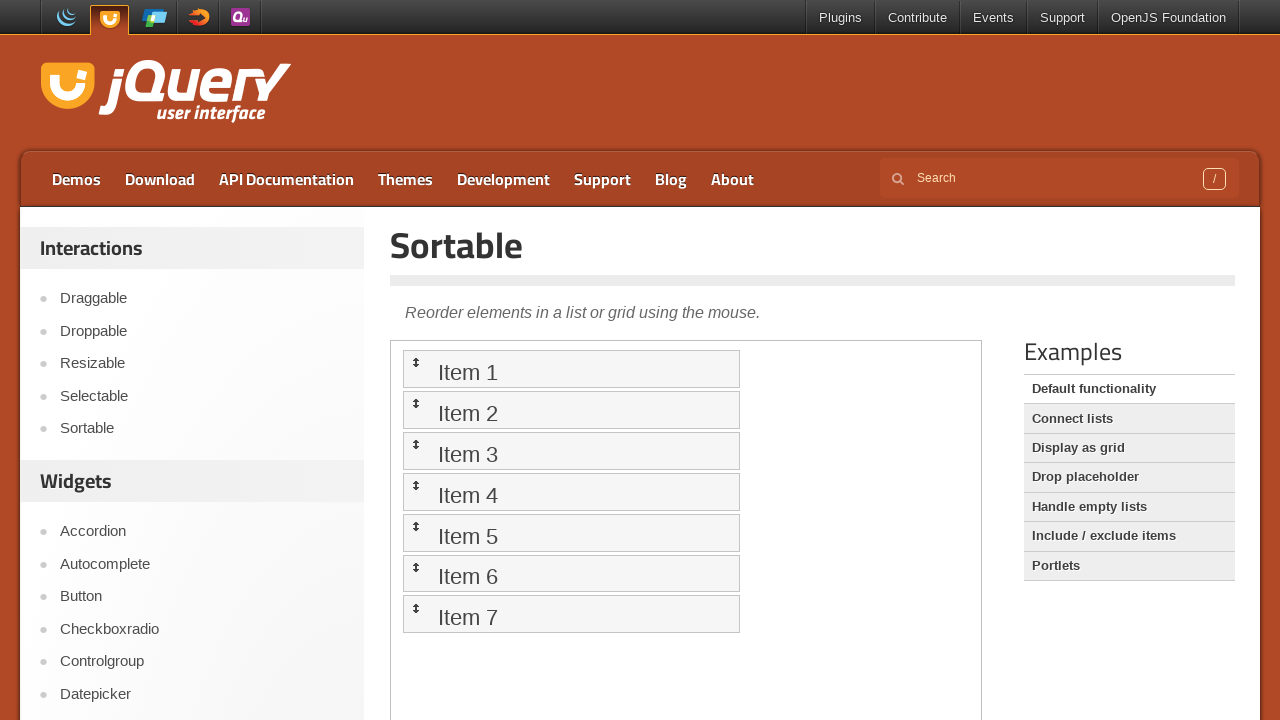

Located iframe containing the sortable demo
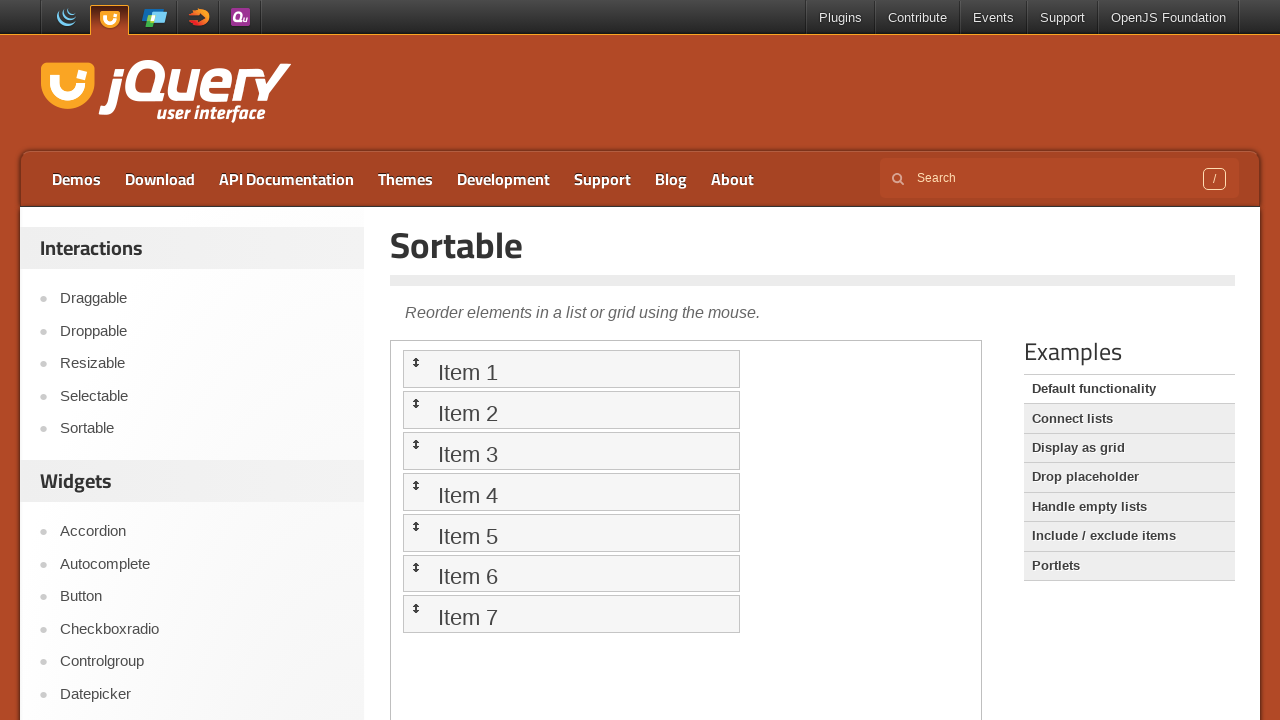

Located all sortable list items
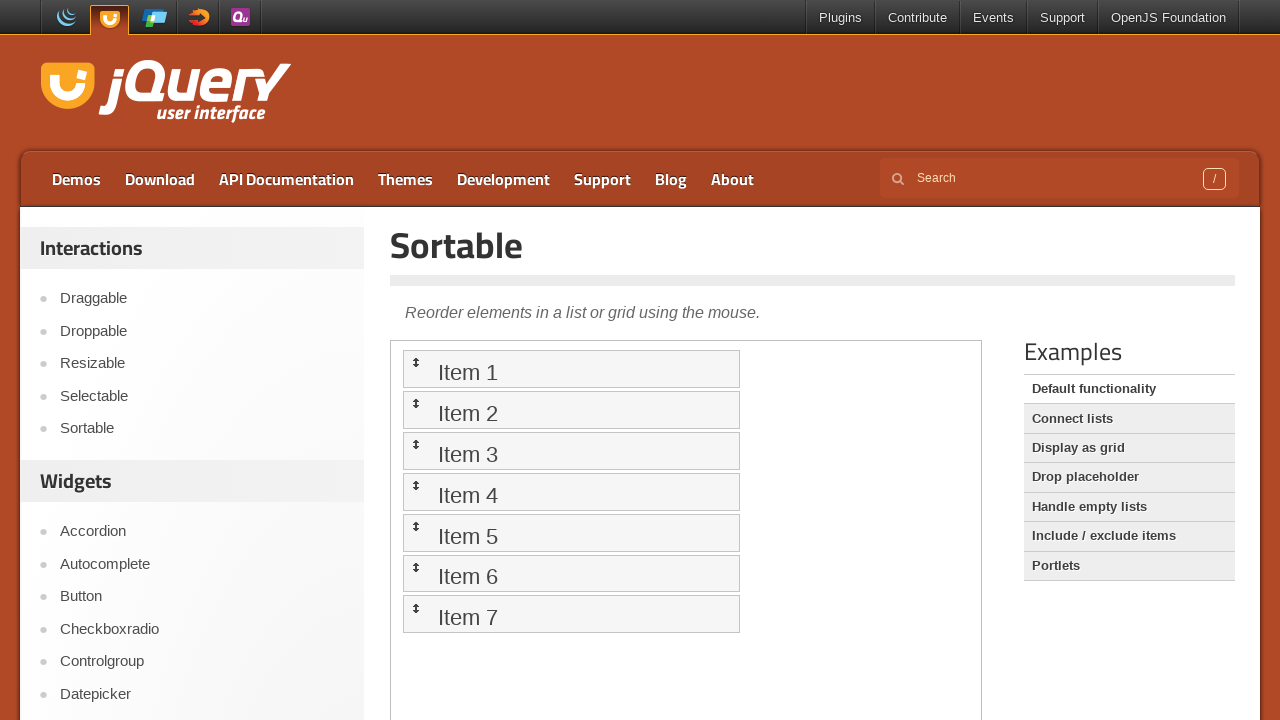

Selected 6th item (index 5) as source for drag operation
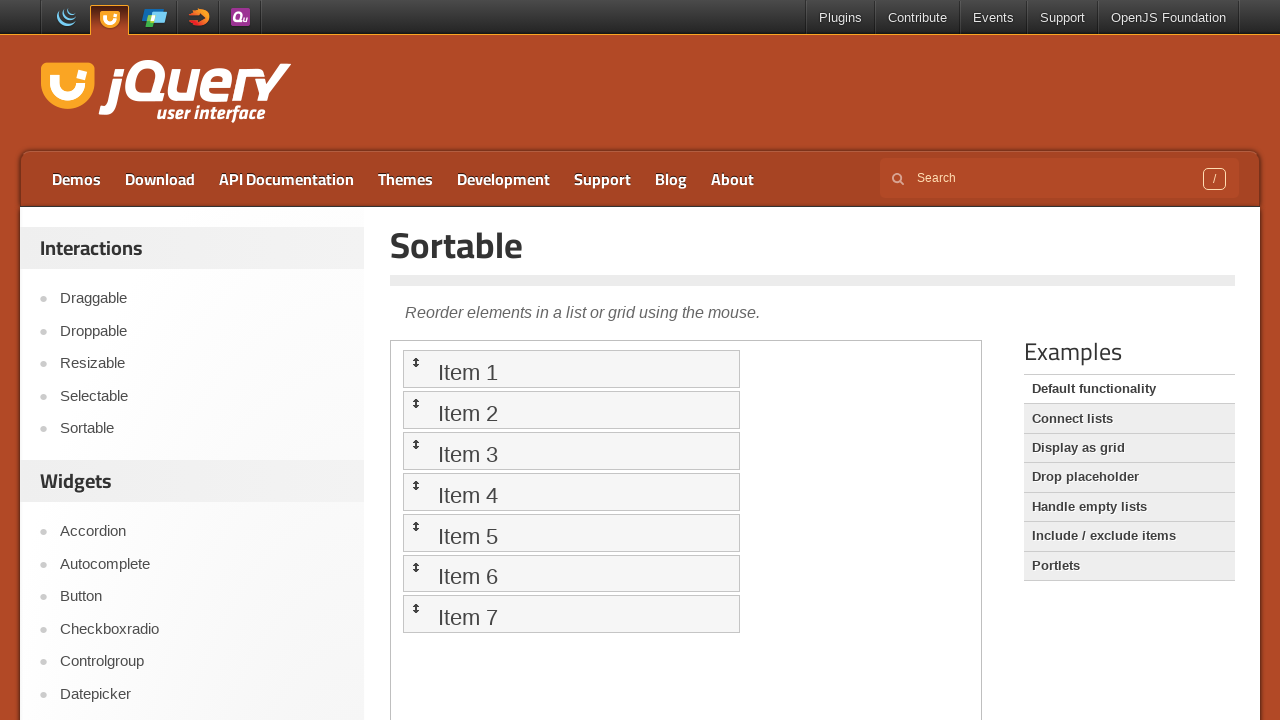

Selected 3rd item (index 2) as target for drag operation
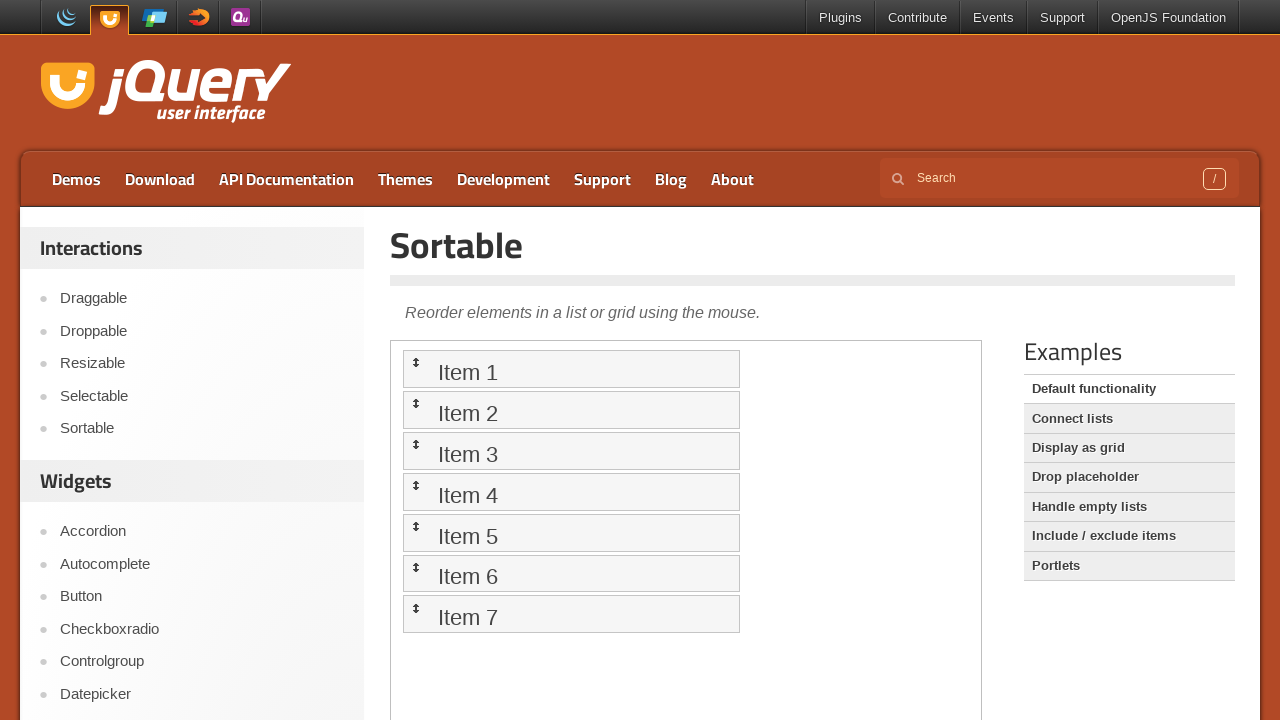

Dragged 6th item to 3rd position in sortable list at (571, 451)
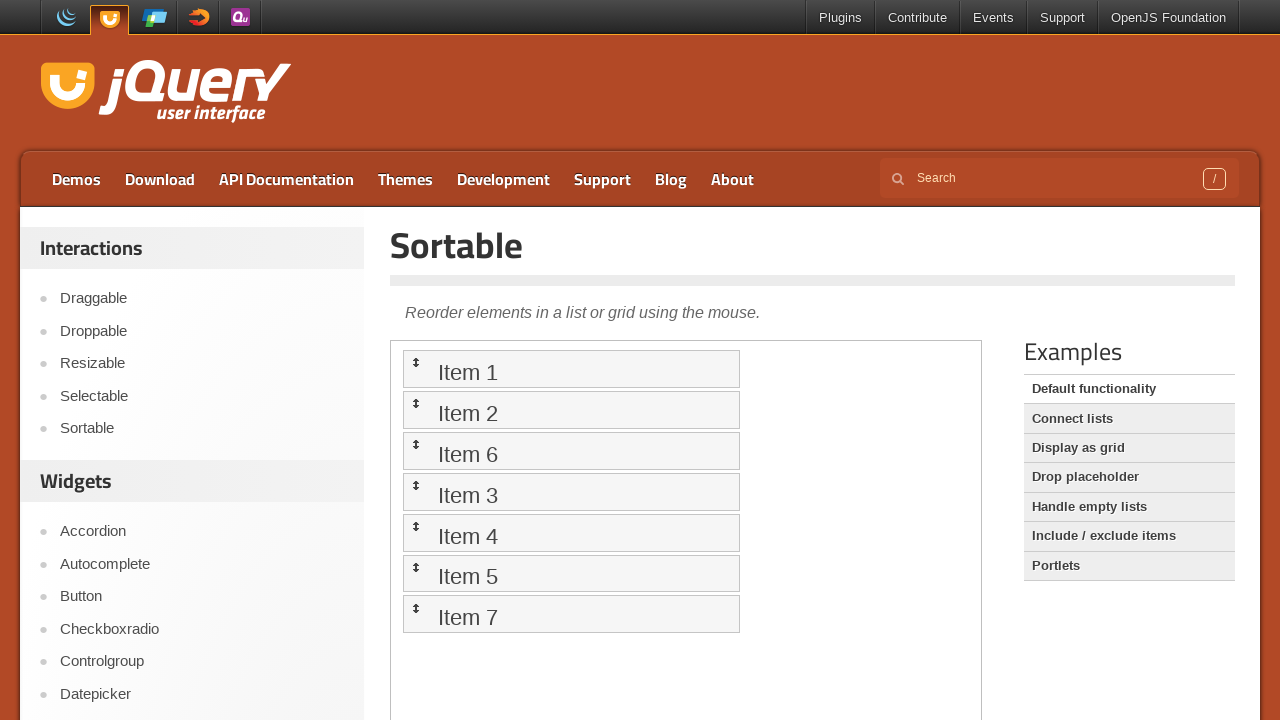

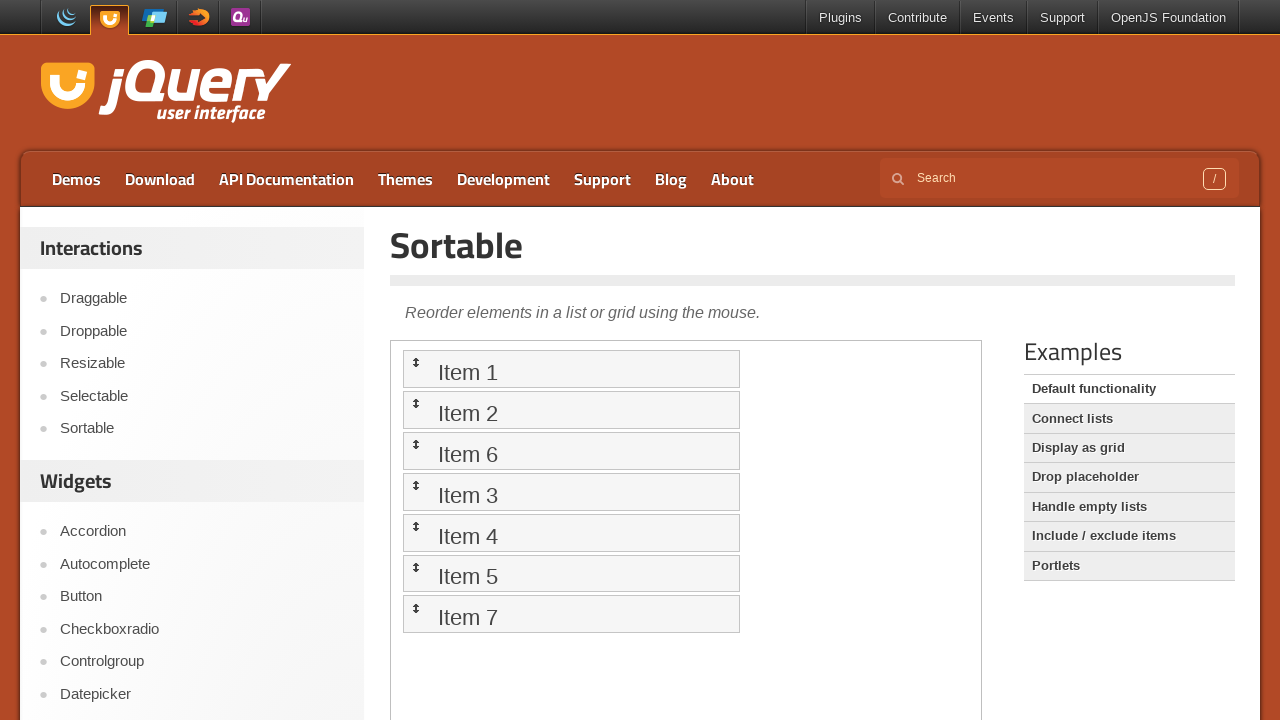